Tests responsive design by resizing the browser window to different resolutions (720p and 1080p) and verifying the page still loads correctly at each resolution.

Starting URL: https://ctv.play.tv2.no/production/play/samsung/index.html

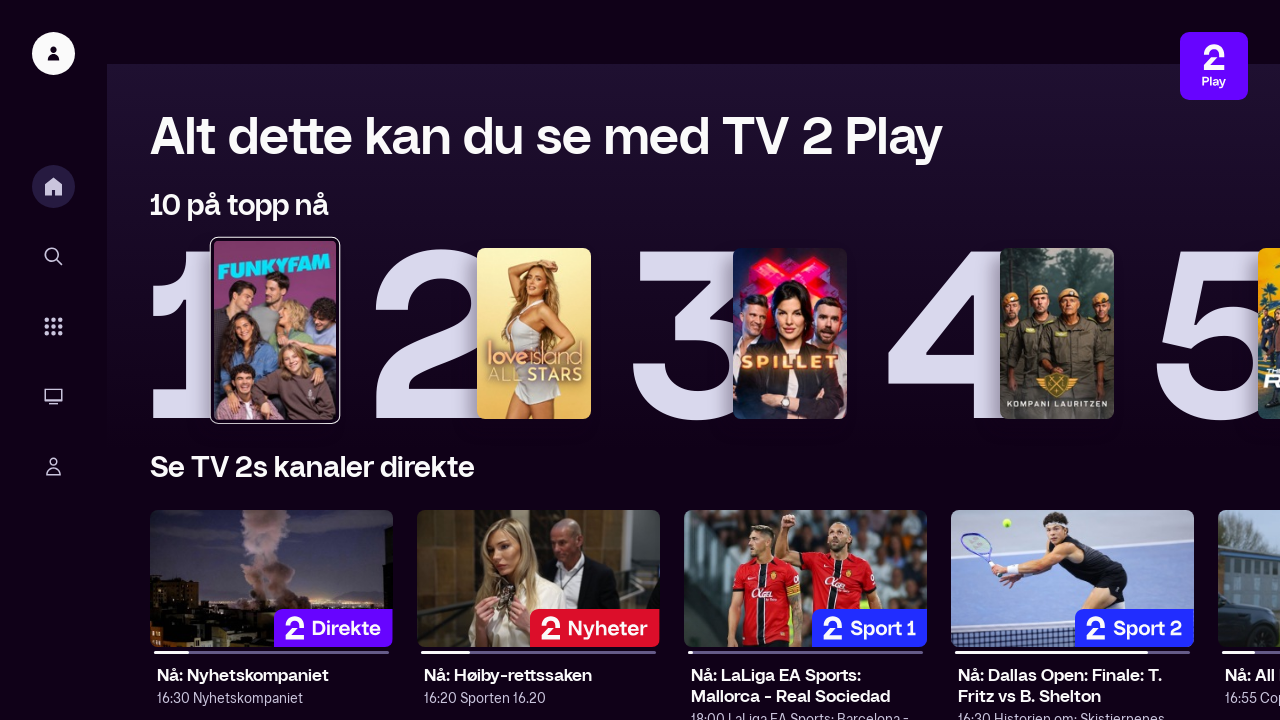

Page loaded and DOM content initialized
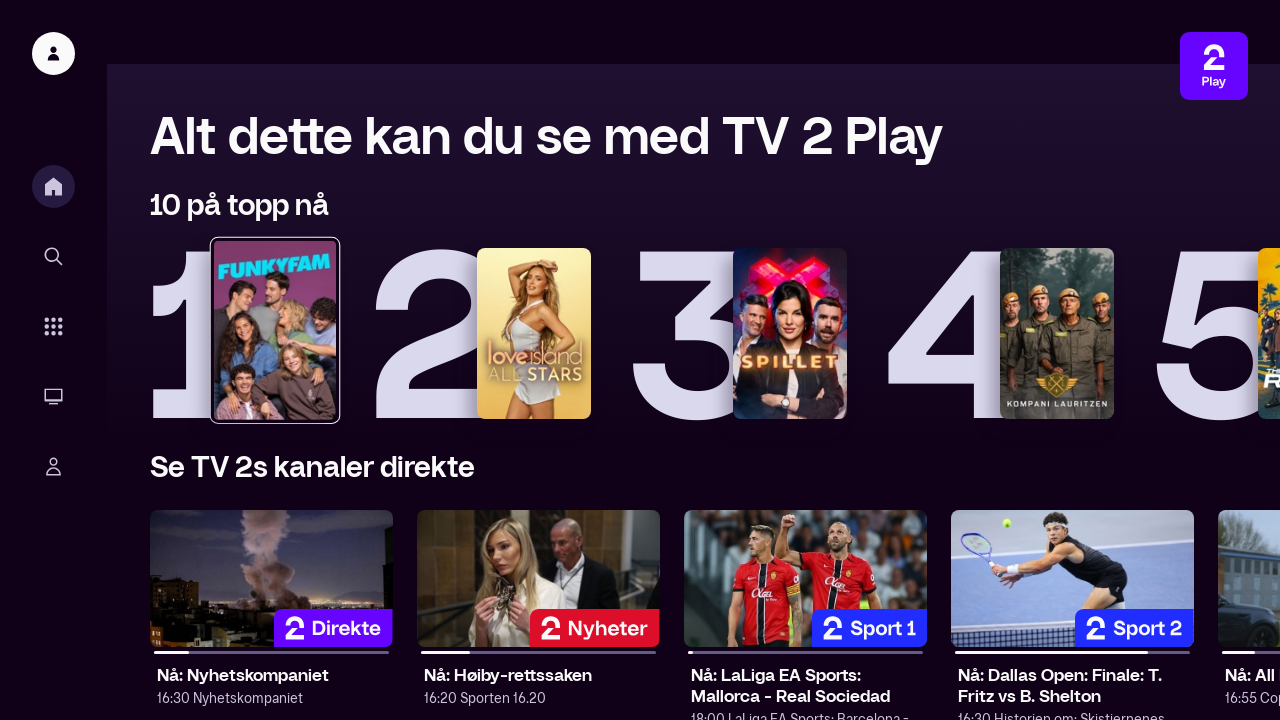

Viewport resized to 1280x720 (720p resolution)
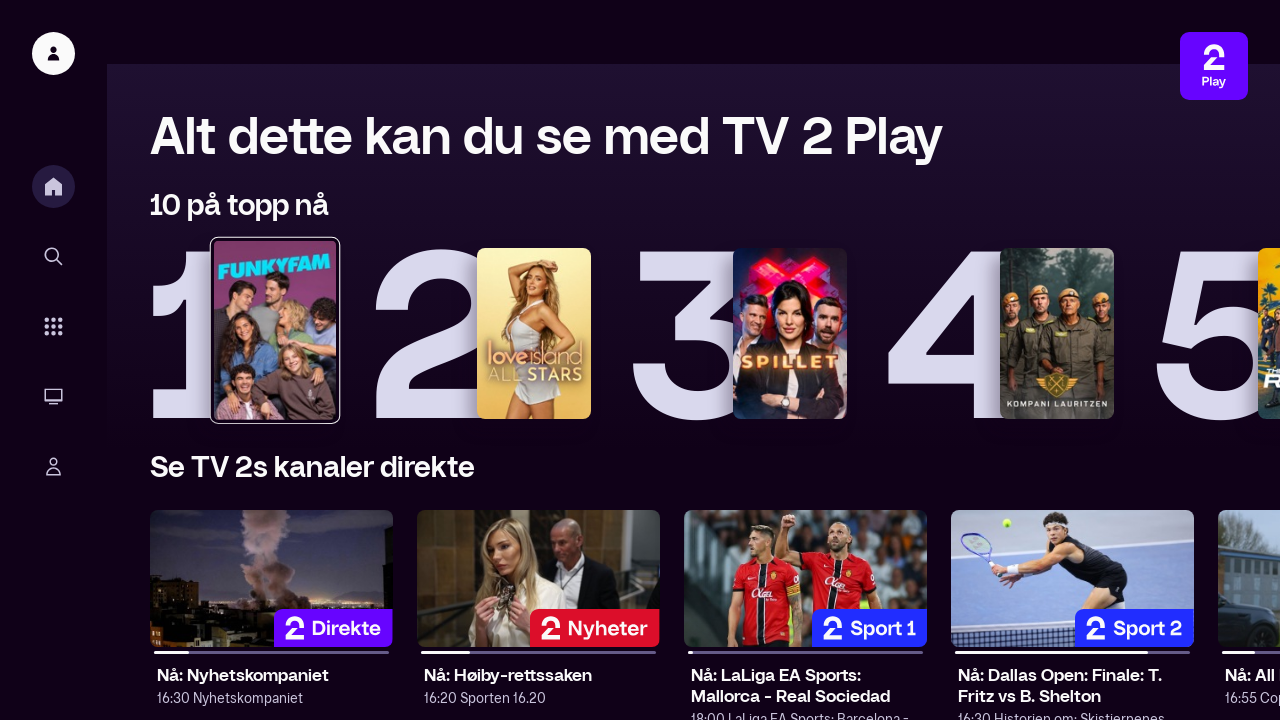

Waited 1 second for page to adjust to 720p resolution
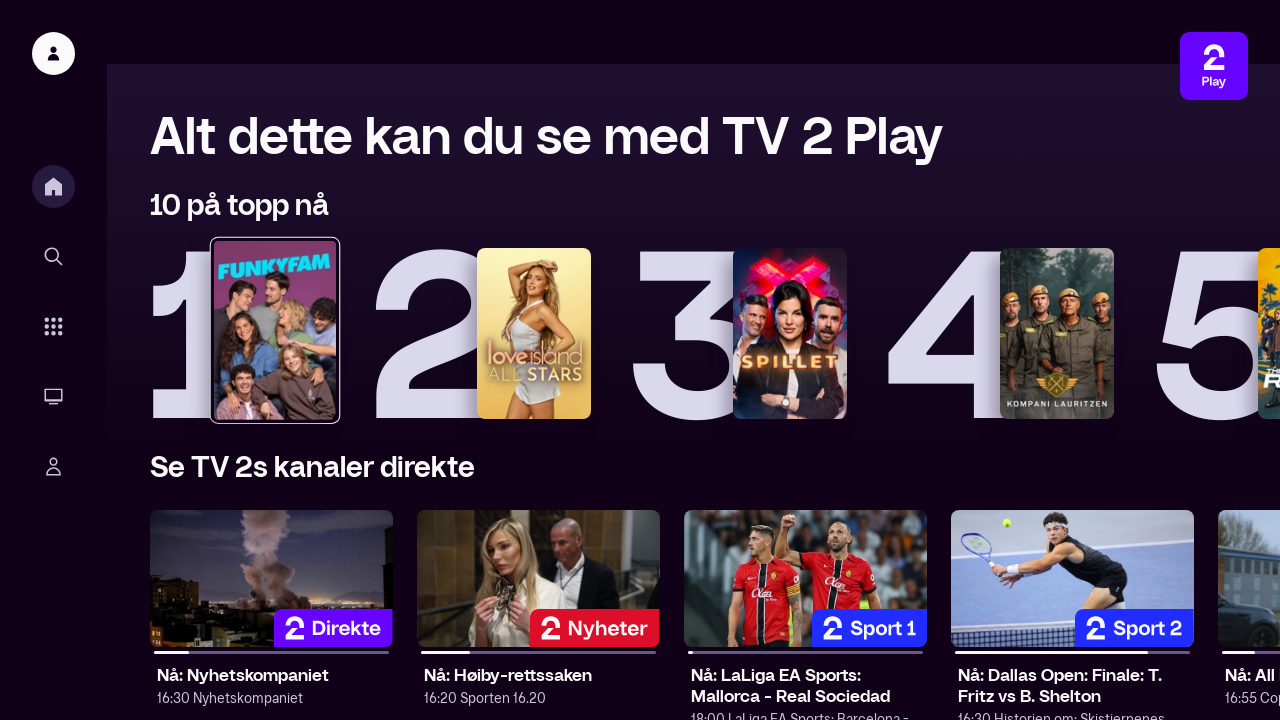

Verified page title contains 'TV 2 Play' at 720p resolution
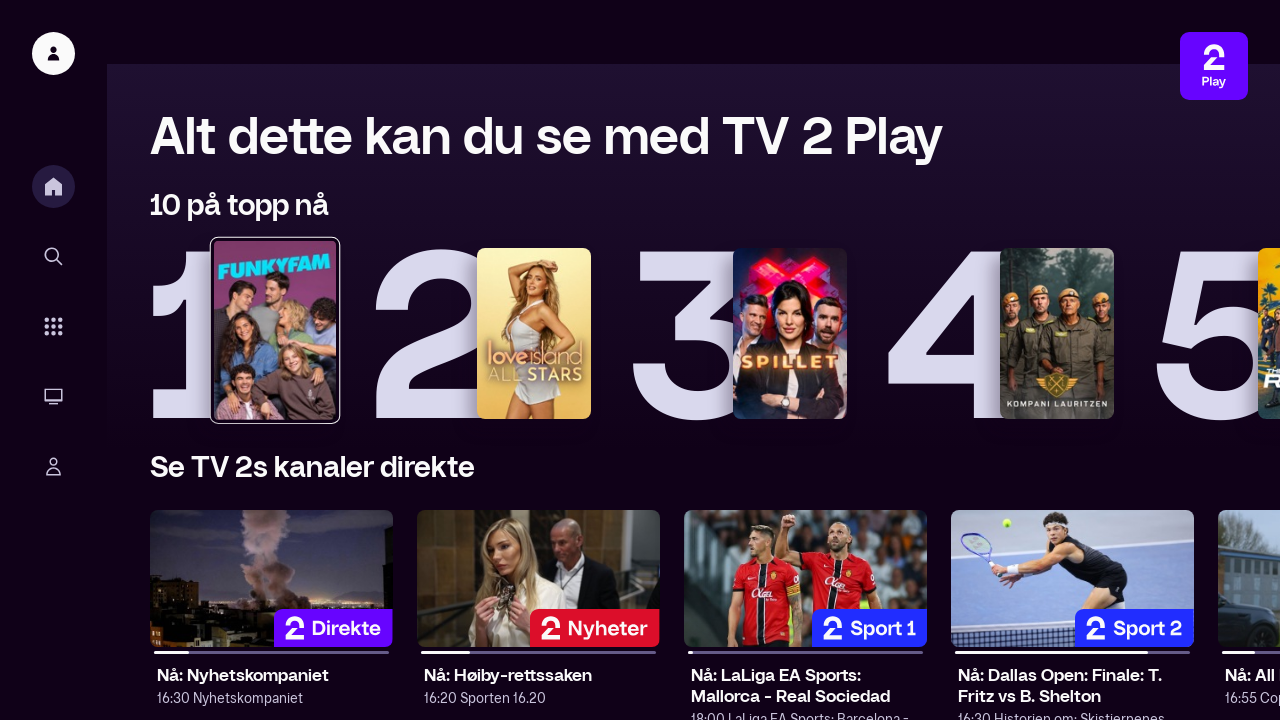

Viewport resized to 1920x1080 (1080p resolution)
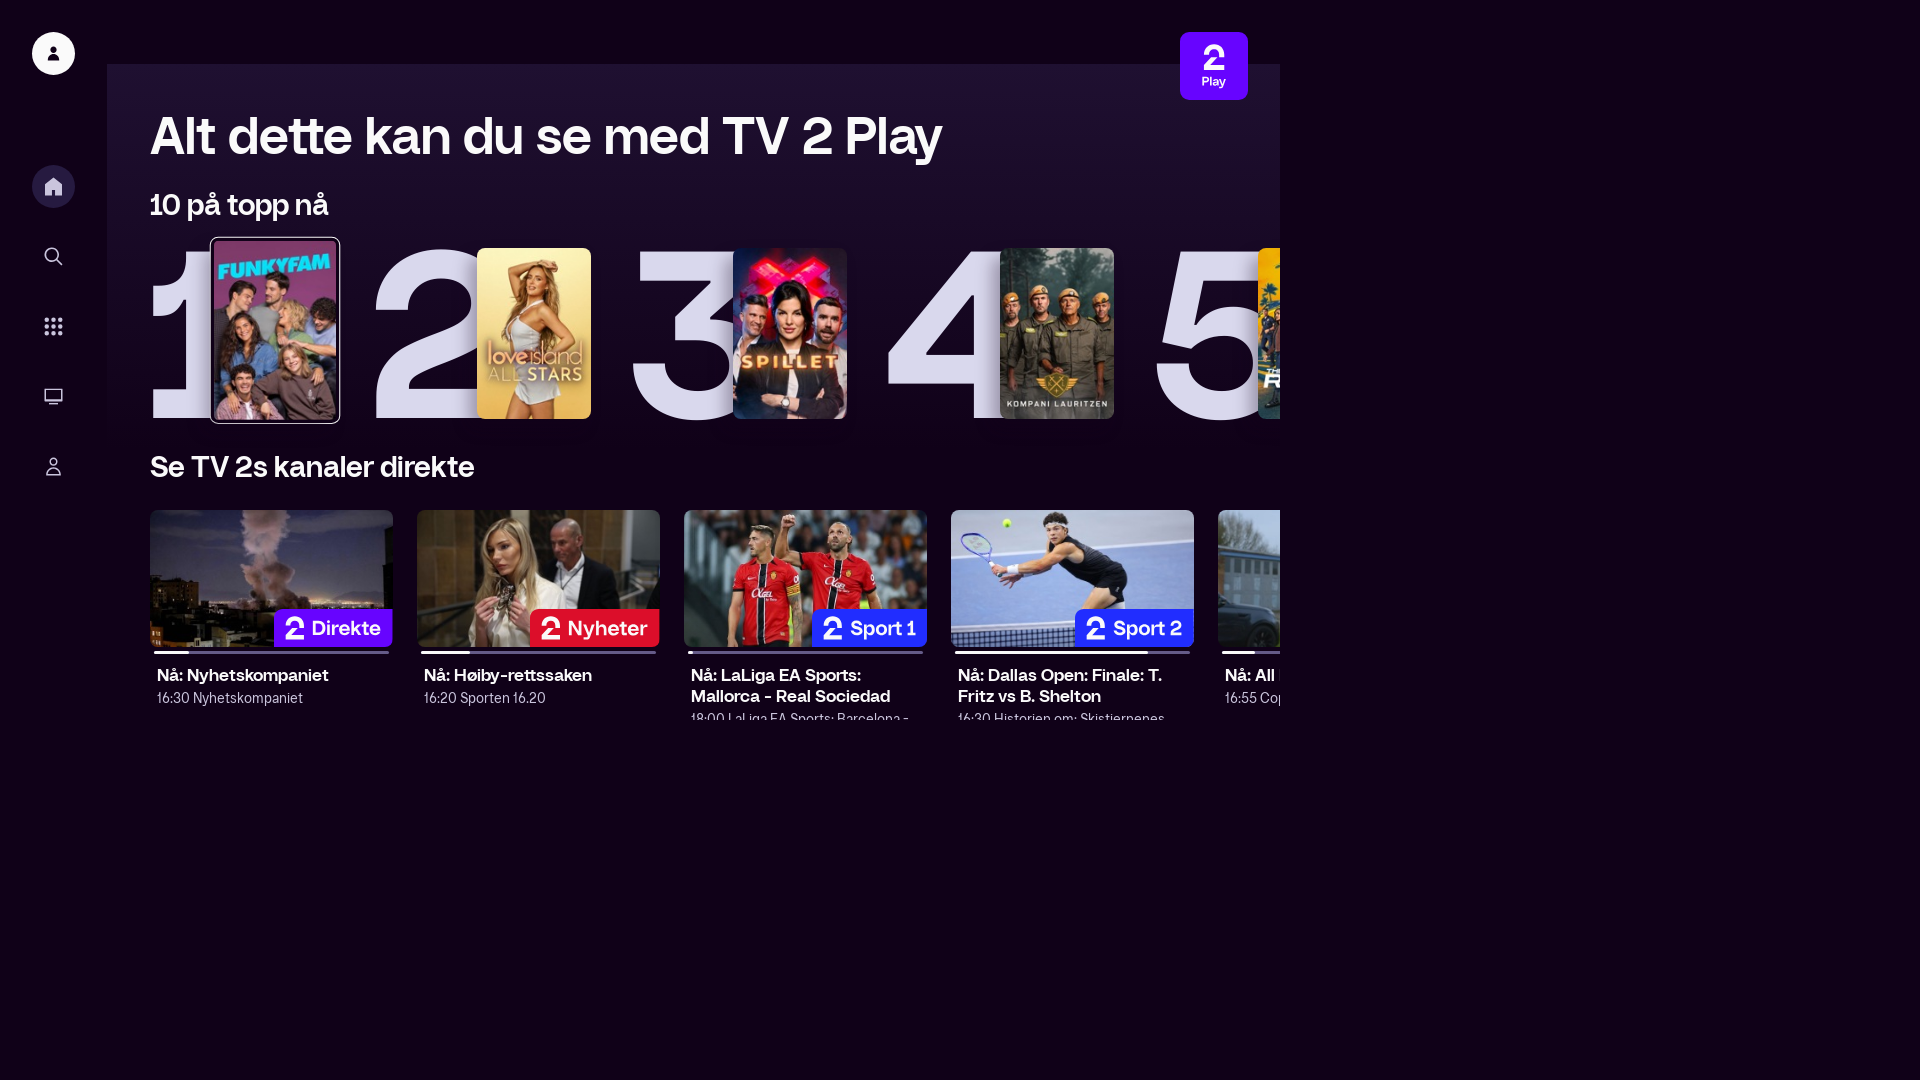

Waited 1 second for page to adjust to 1080p resolution
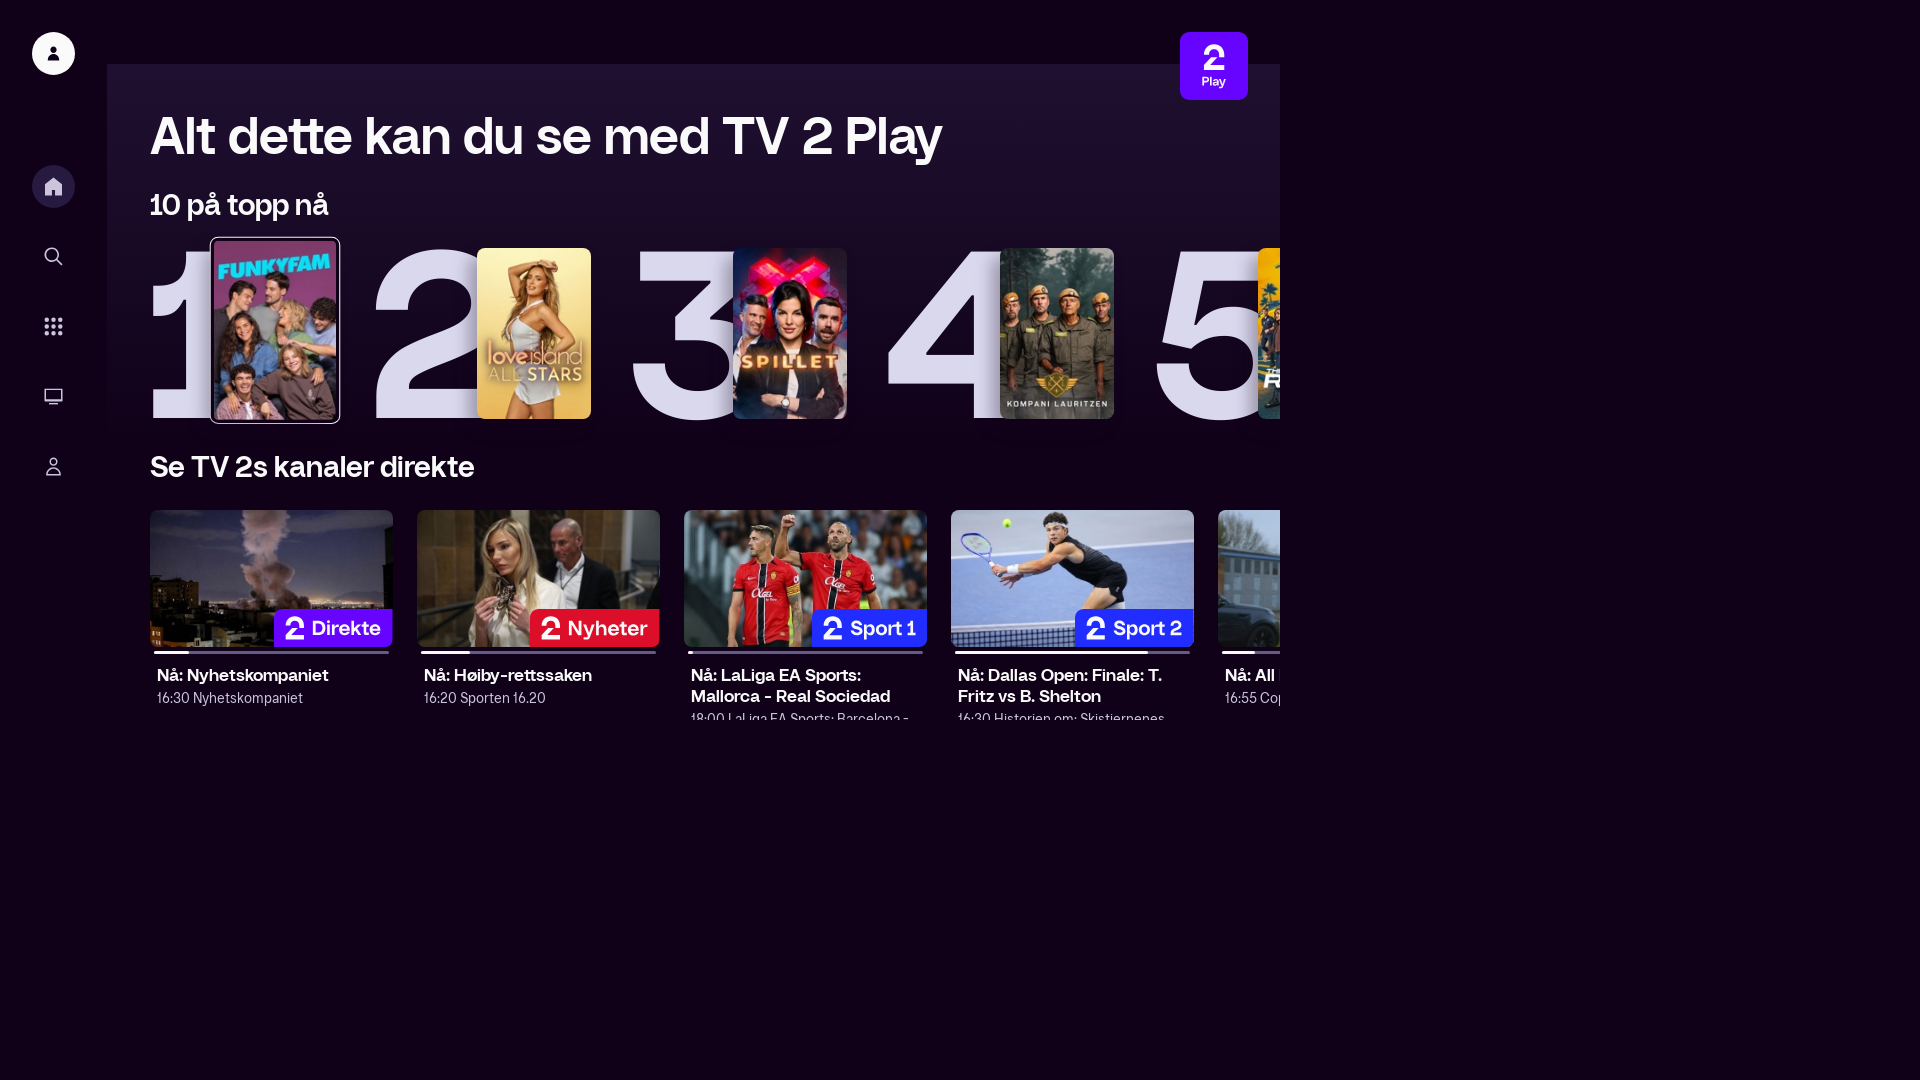

Verified page title contains 'TV 2 Play' at 1080p resolution
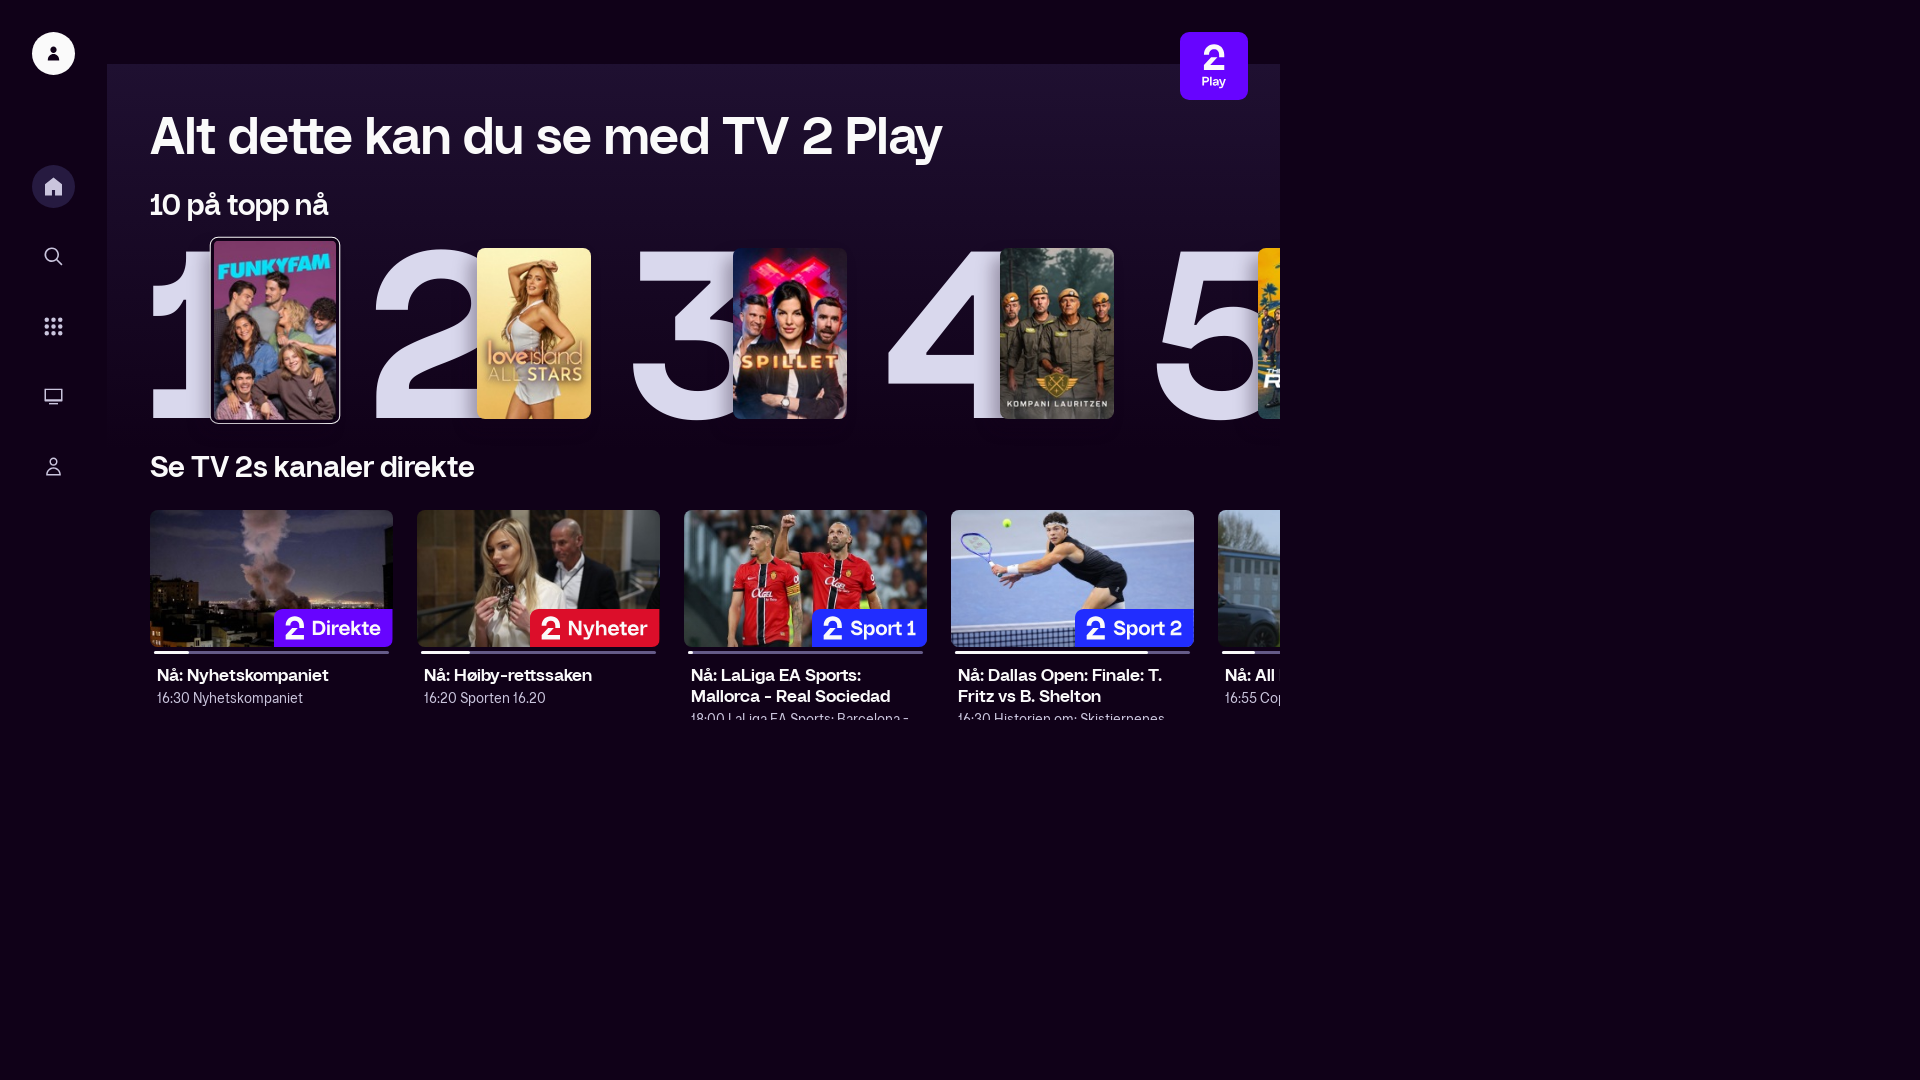

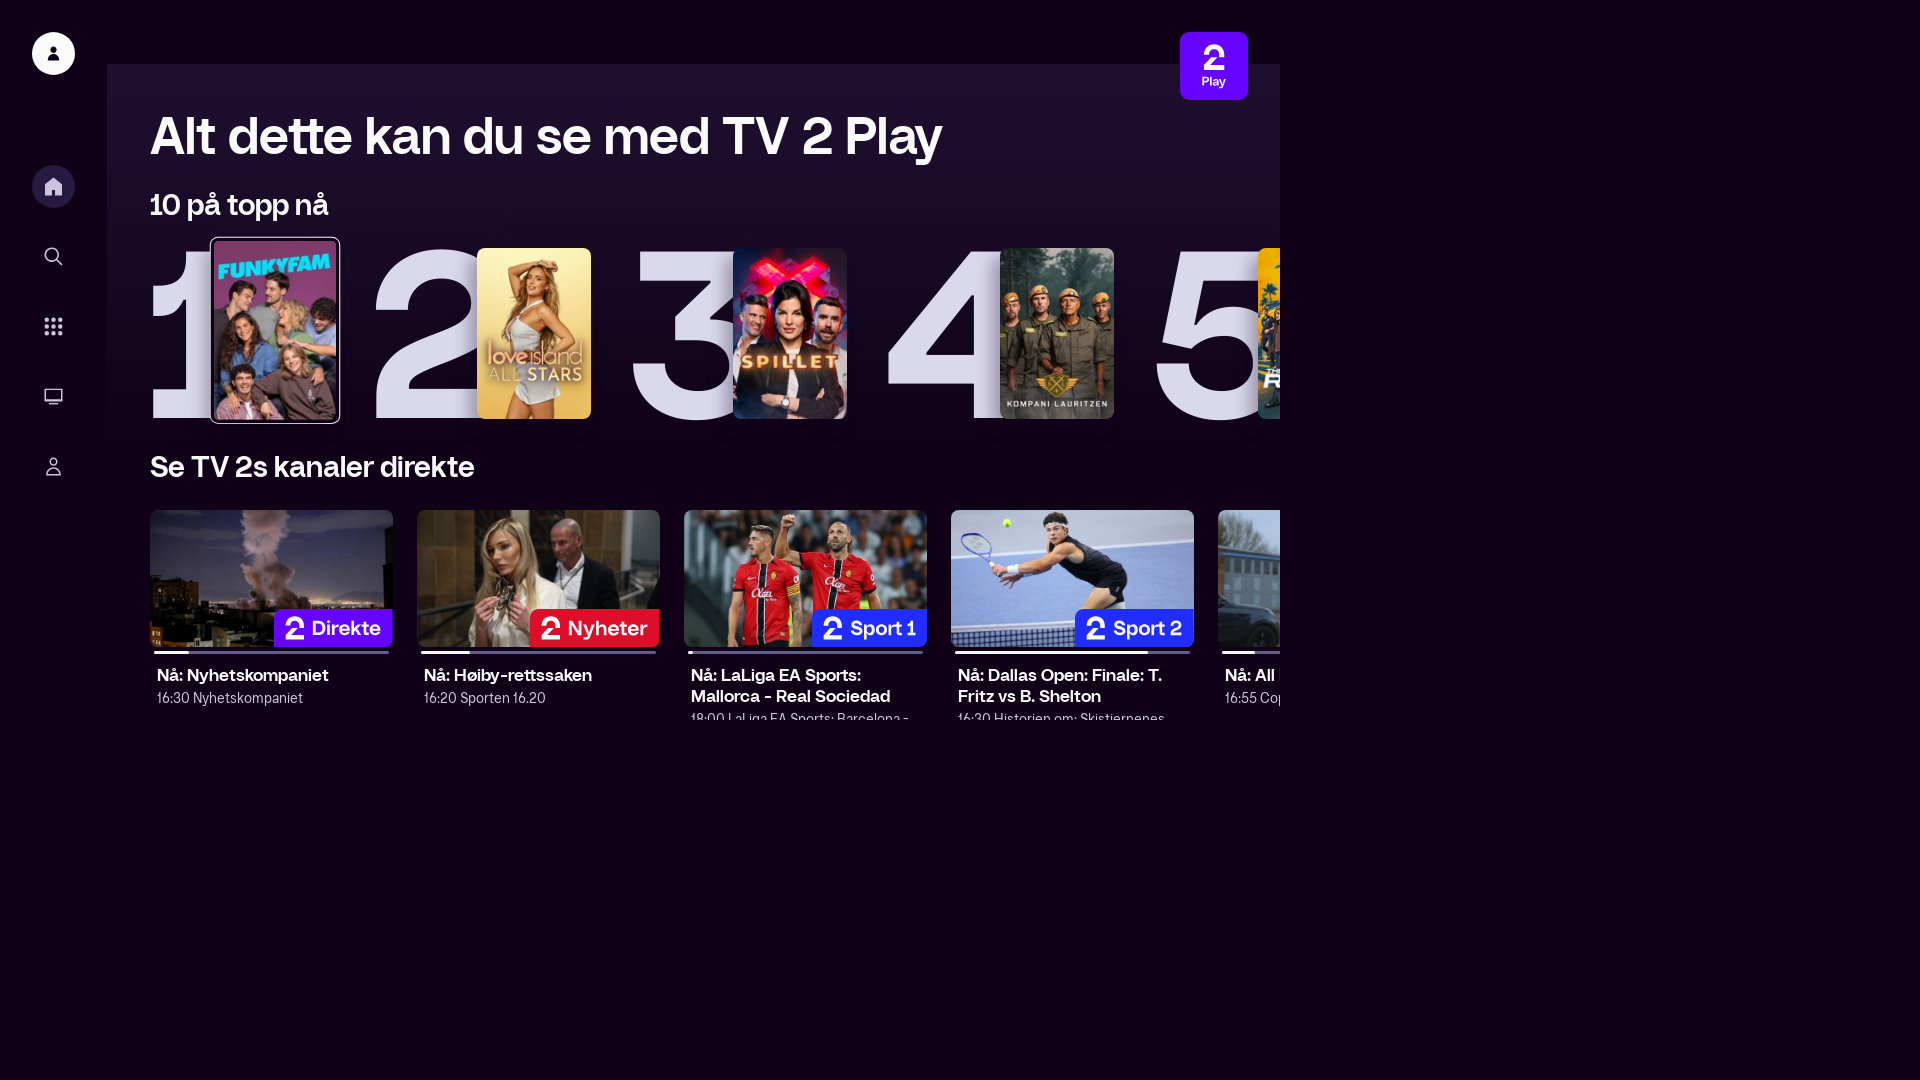